Tests the product configuration workflow on a print shop website by selecting poster size options, choosing a design service option from a dropdown, and changing the quantity selection.

Starting URL: https://www.printpapa.com/eshop/pc/Regular-Posters-470p20755.htm

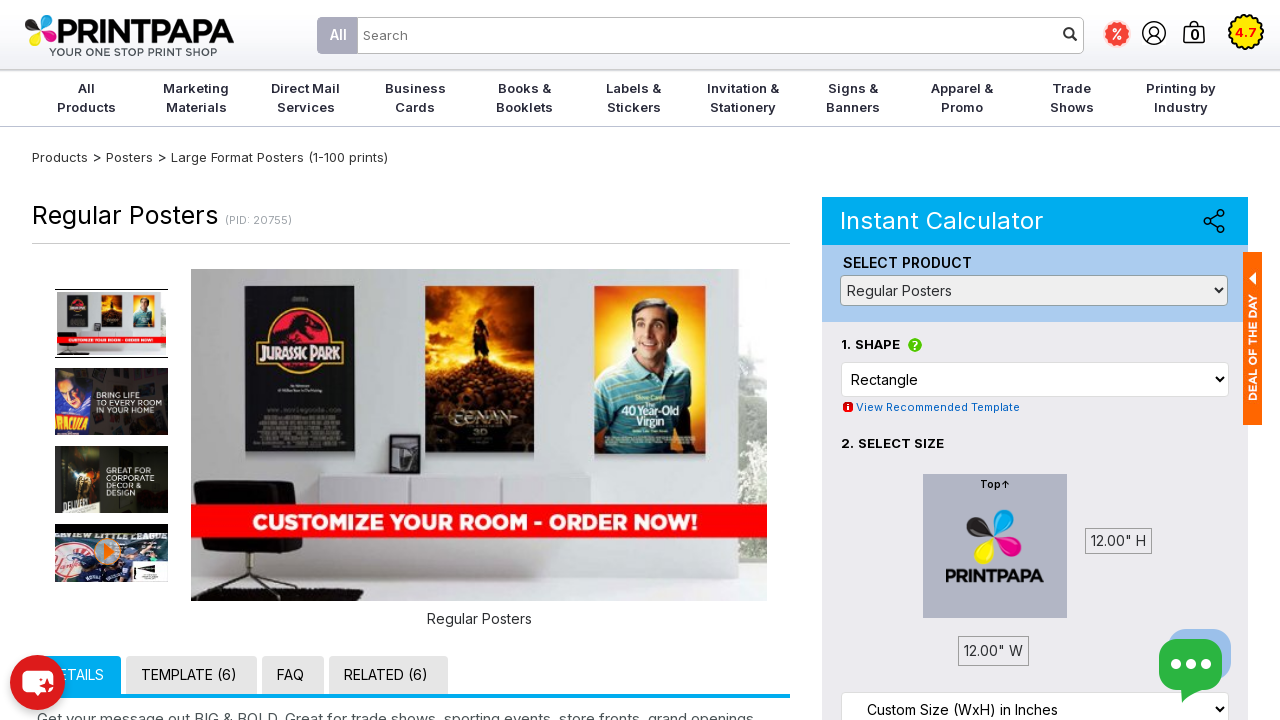

Waited for poster size dropdown to load
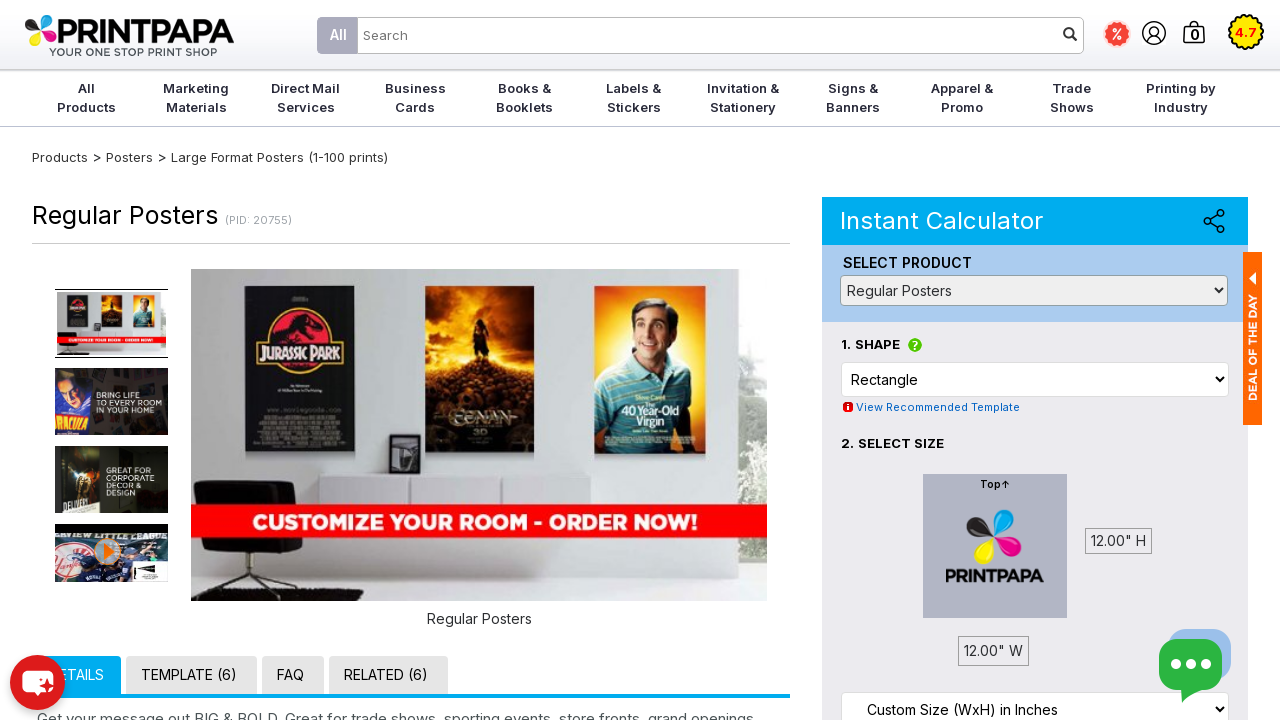

Selected poster size option 18x24 on #CAG20
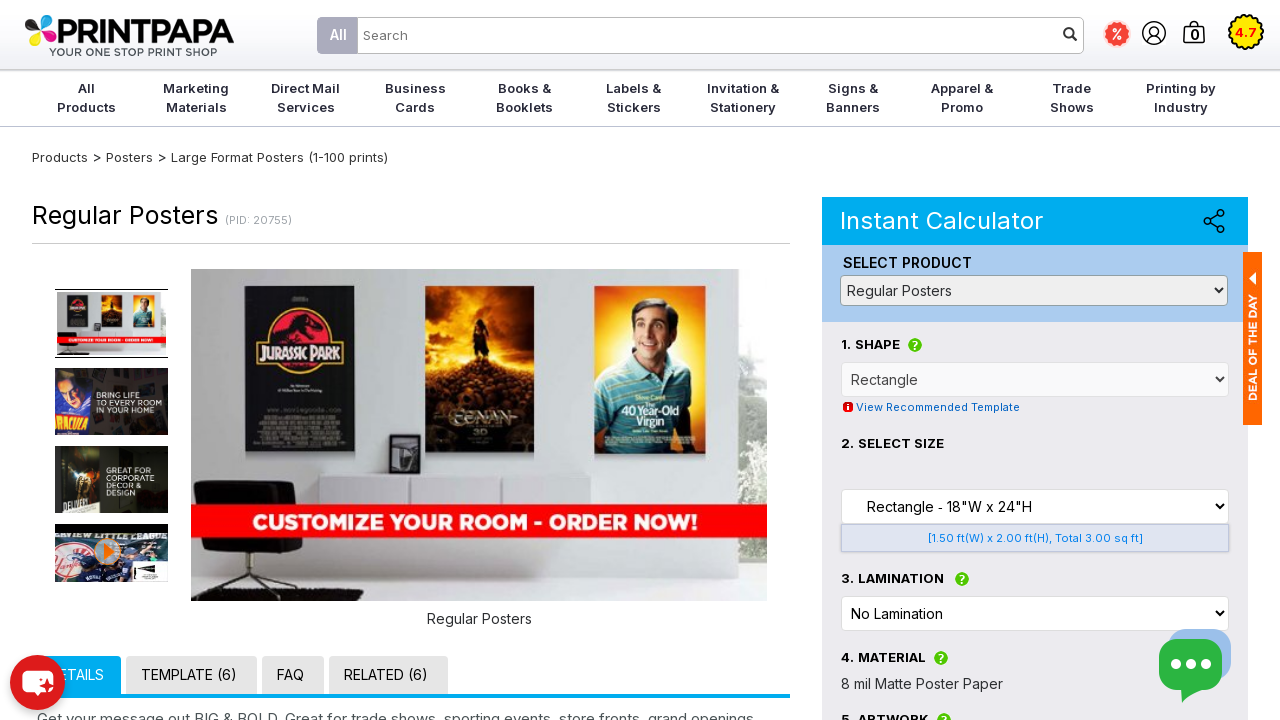

Waited for design service dropdown to load
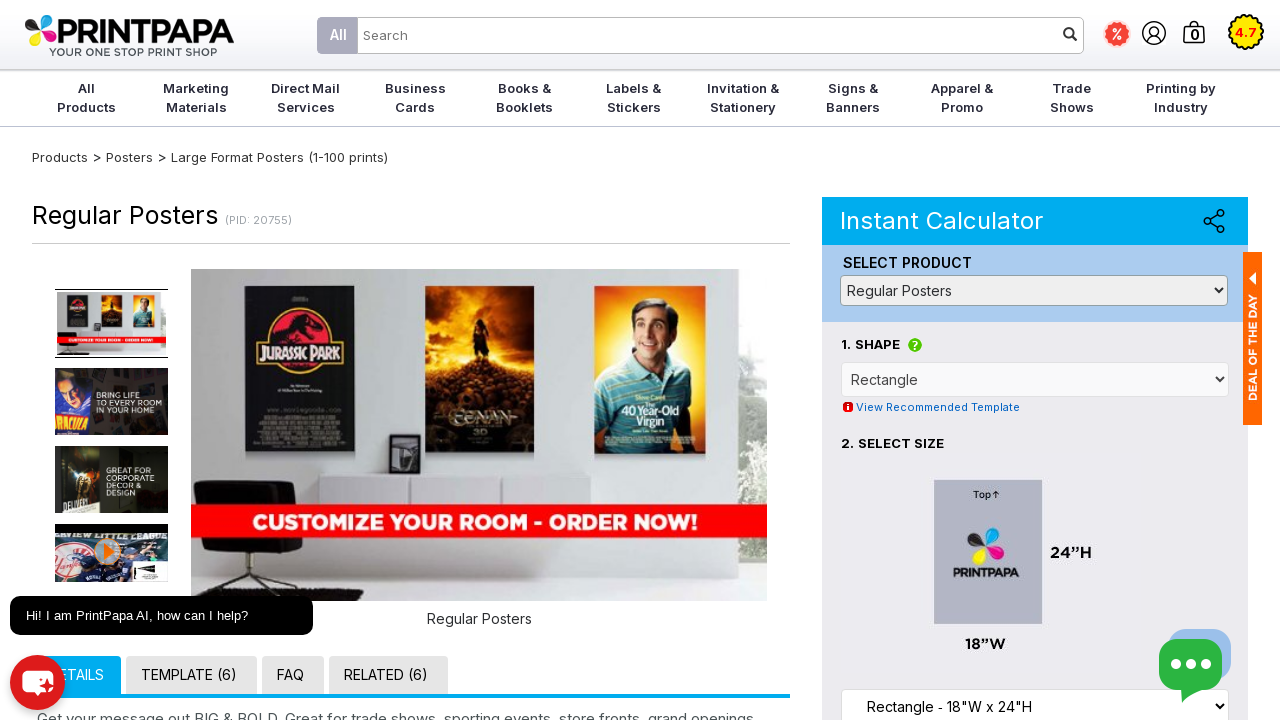

Selected 'We Design it' option from design service dropdown on #CAG150
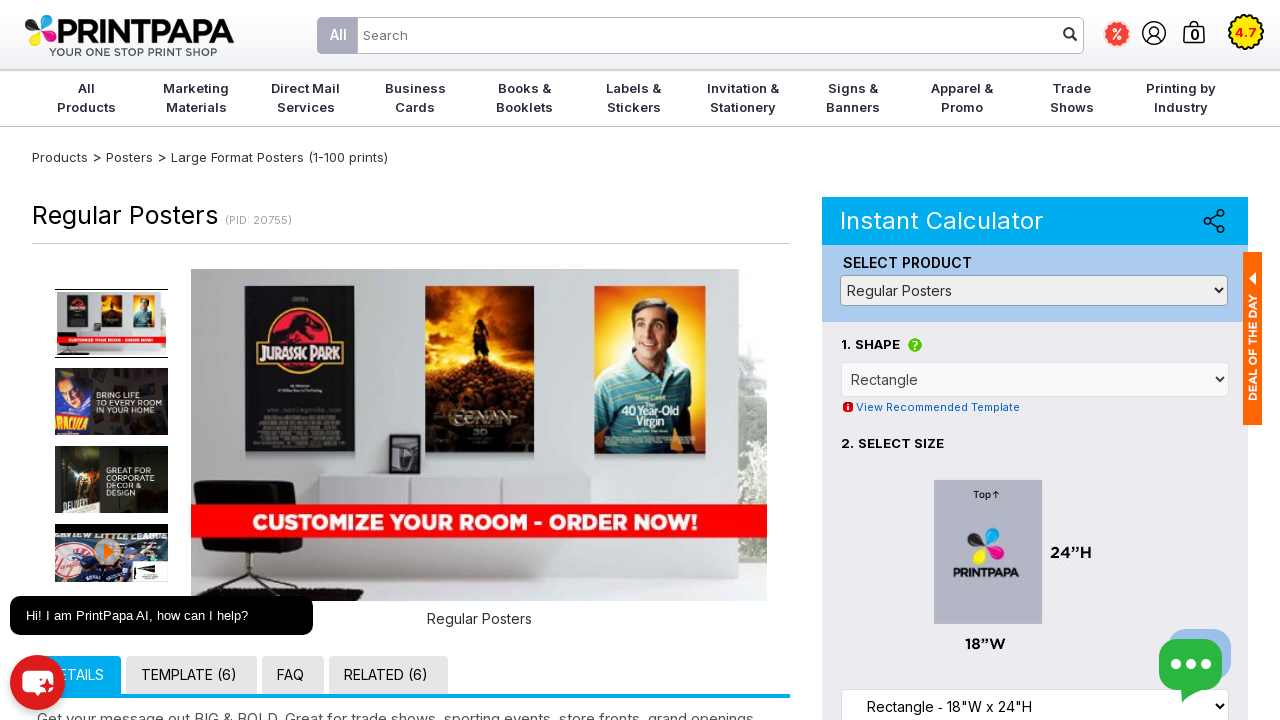

Waited for quantity dropdown to load
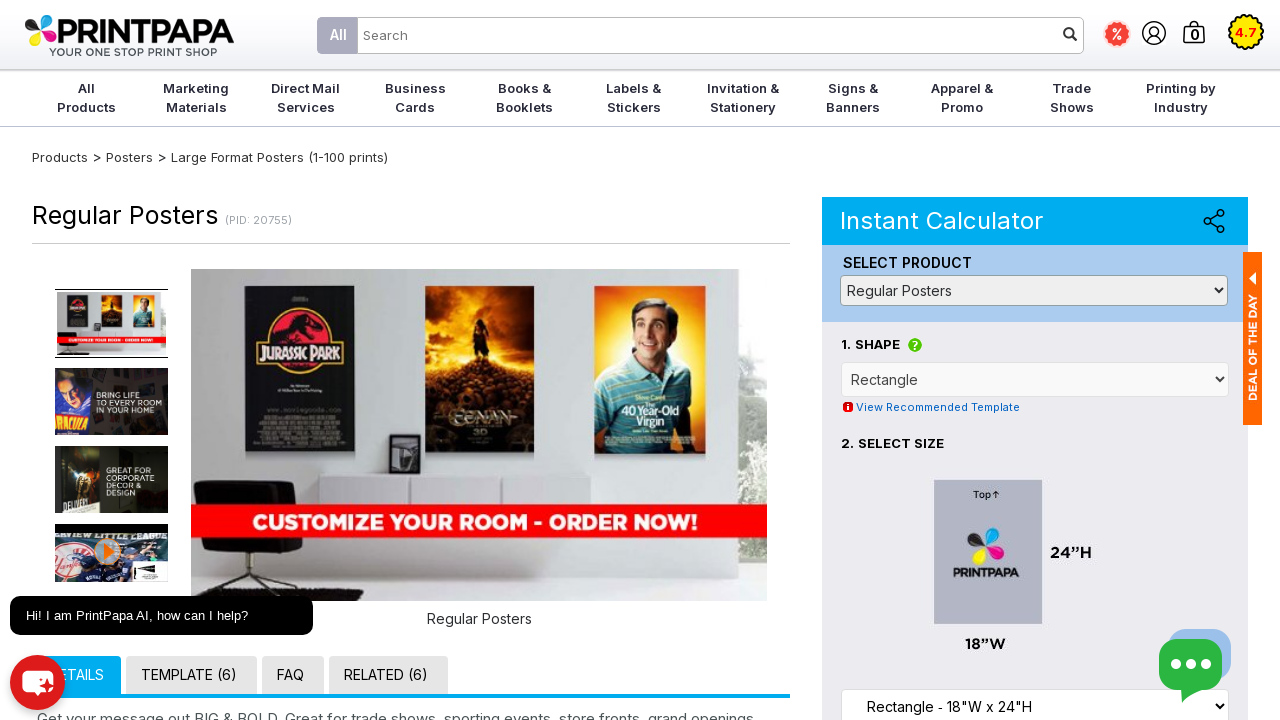

Selected quantity of 50 on [name='quantity']
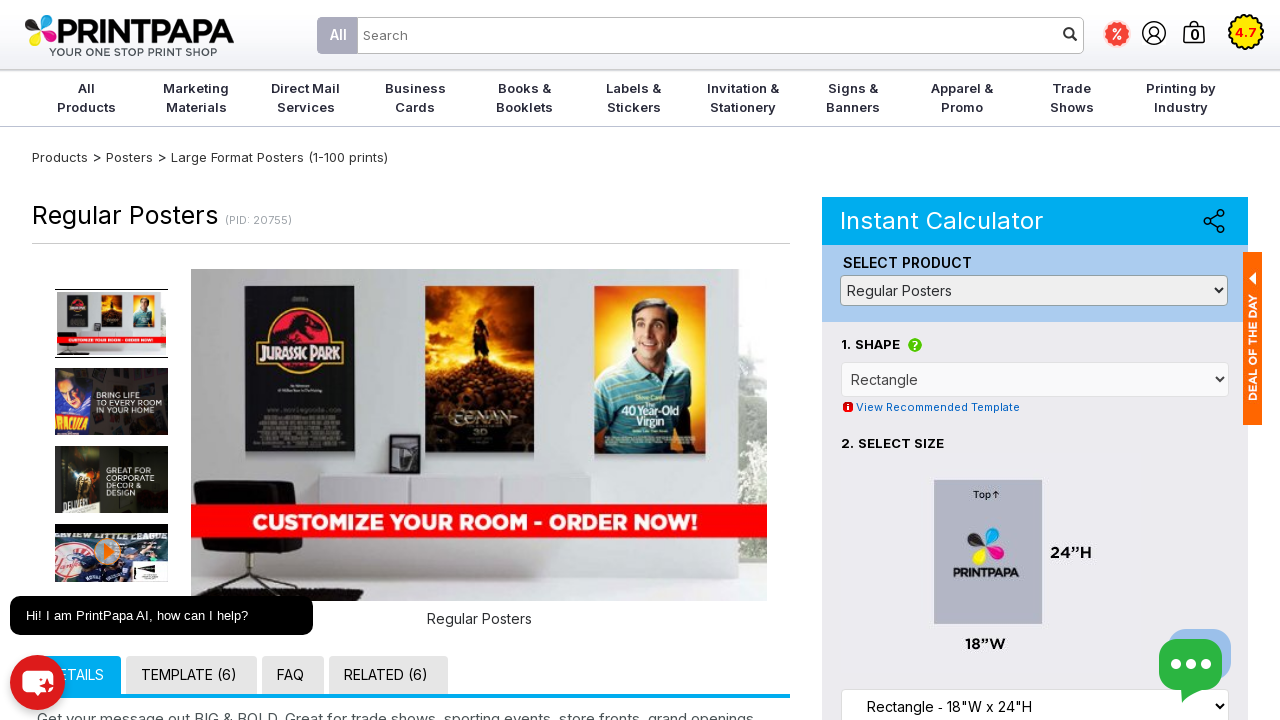

Price updated after configuration changes
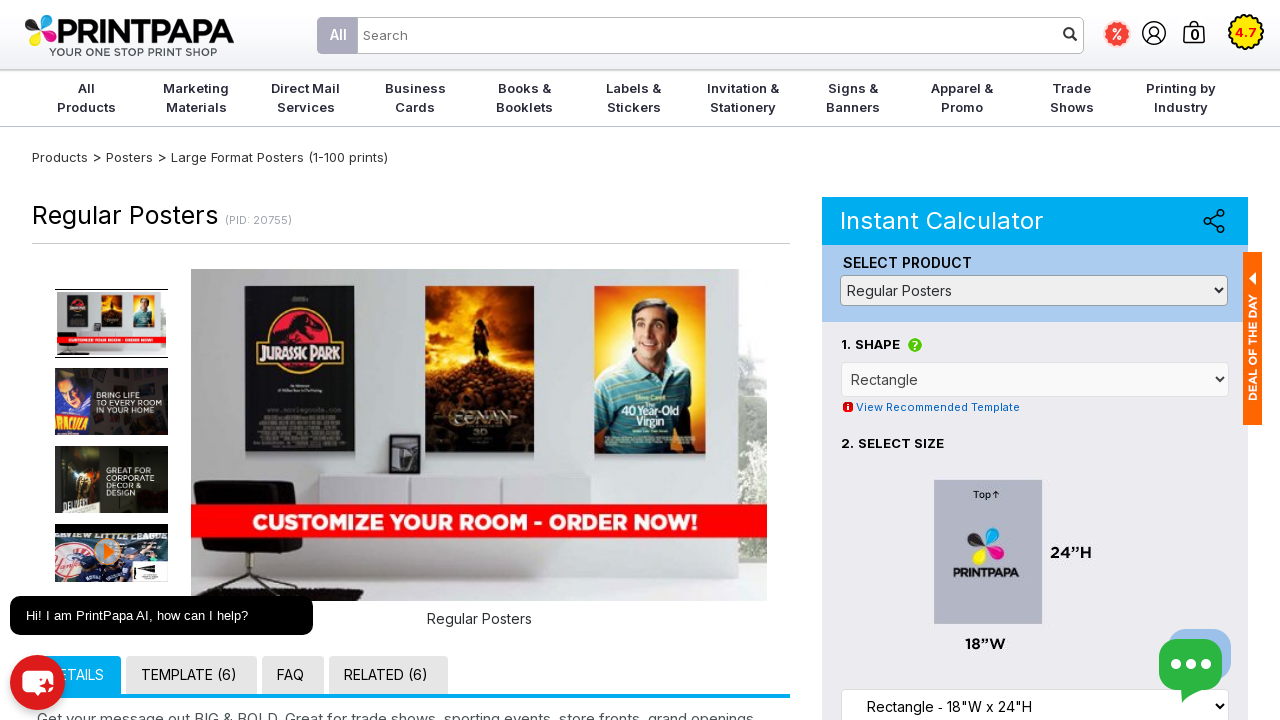

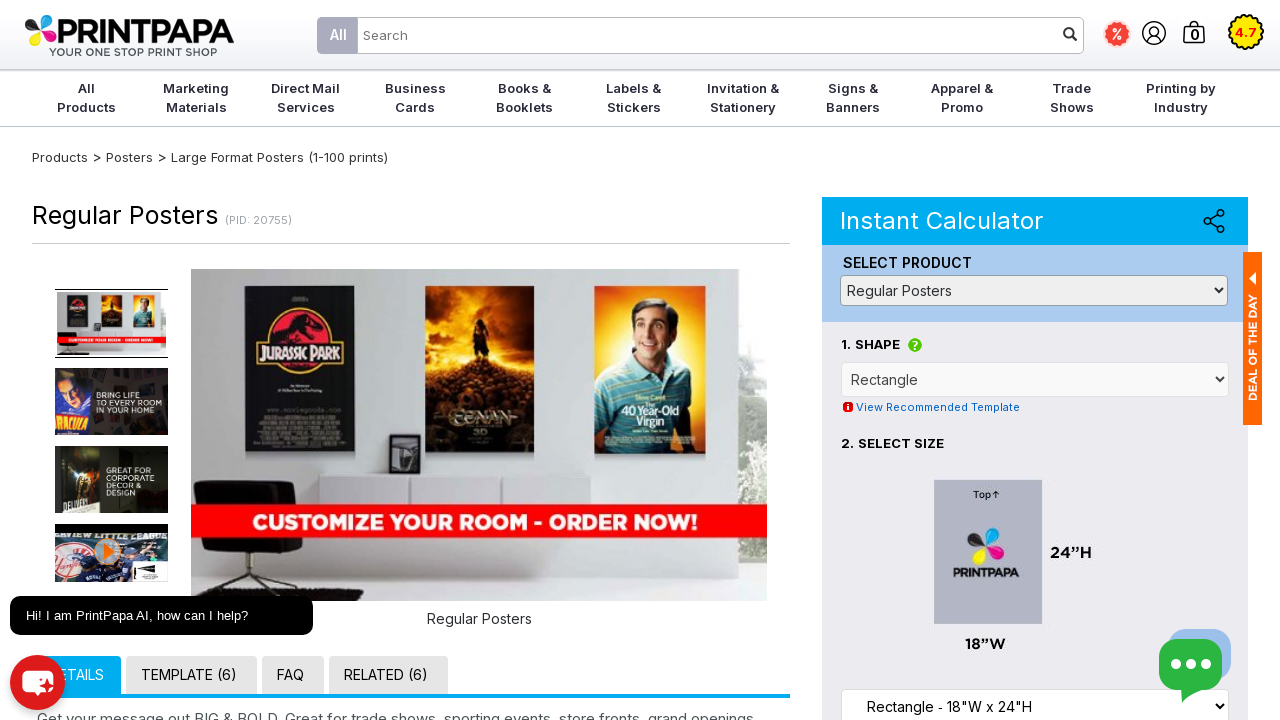